Tests adding multiple elements on HerokuApp by clicking add button three times

Starting URL: https://the-internet.herokuapp.com/

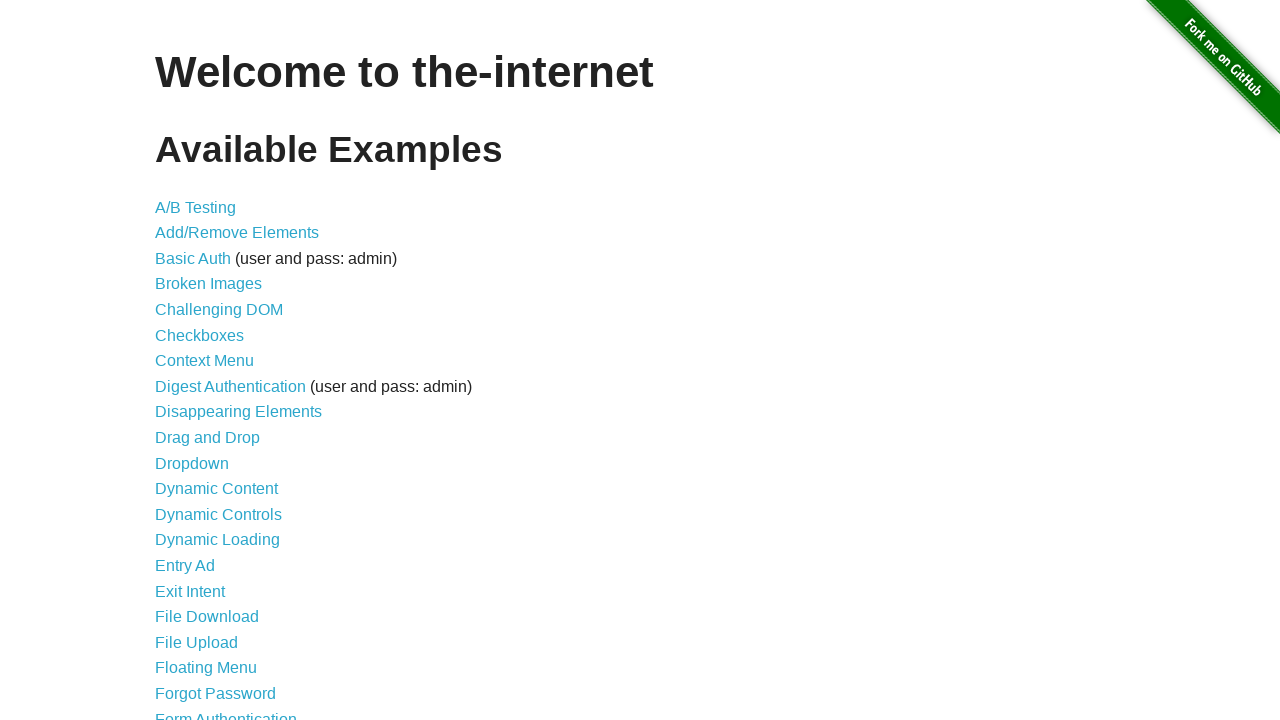

Clicked on Add/Remove Elements link at (237, 233) on a[href='/add_remove_elements/']
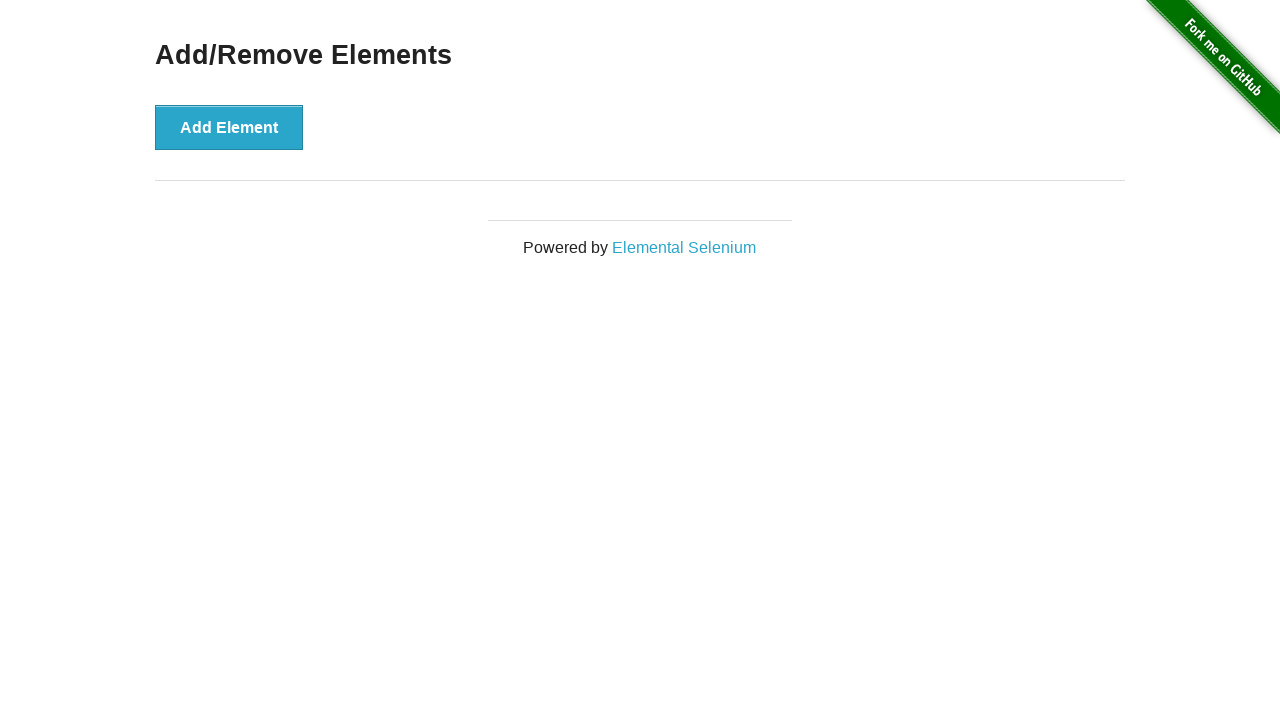

Clicked Add Element button (1st time) at (229, 127) on button[onclick='addElement()']
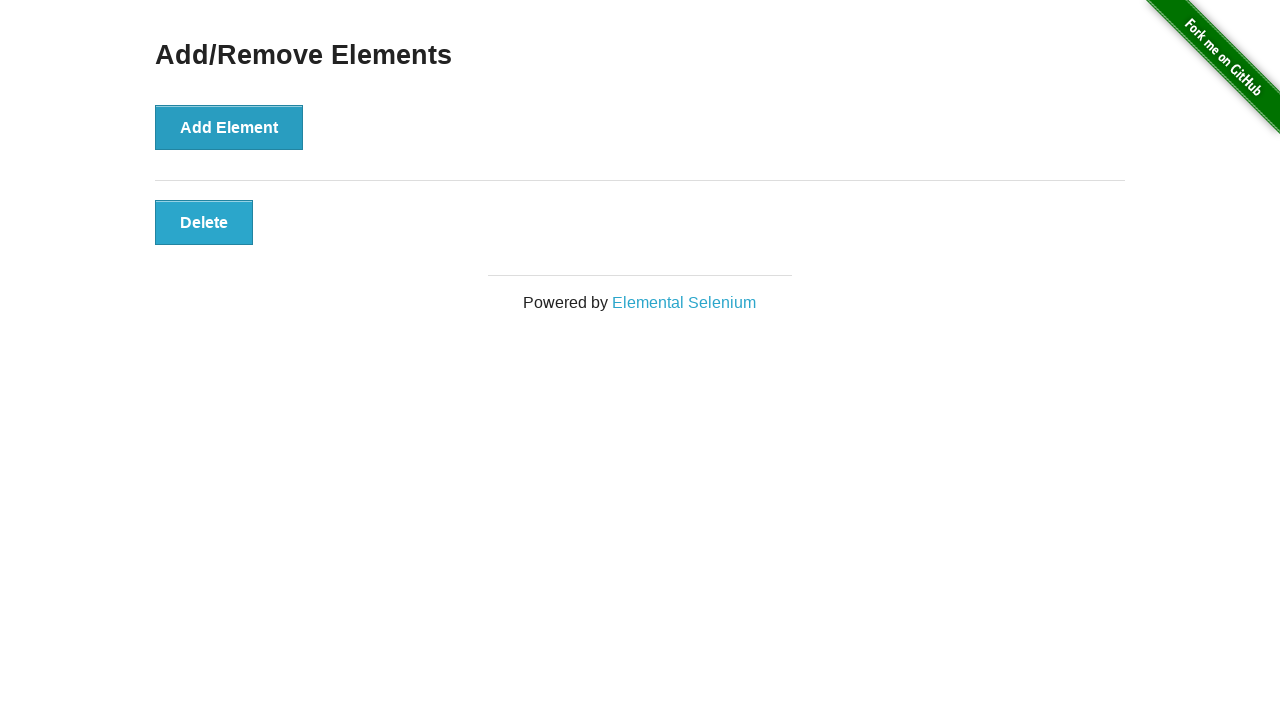

Clicked Add Element button (2nd time) at (229, 127) on button[onclick='addElement()']
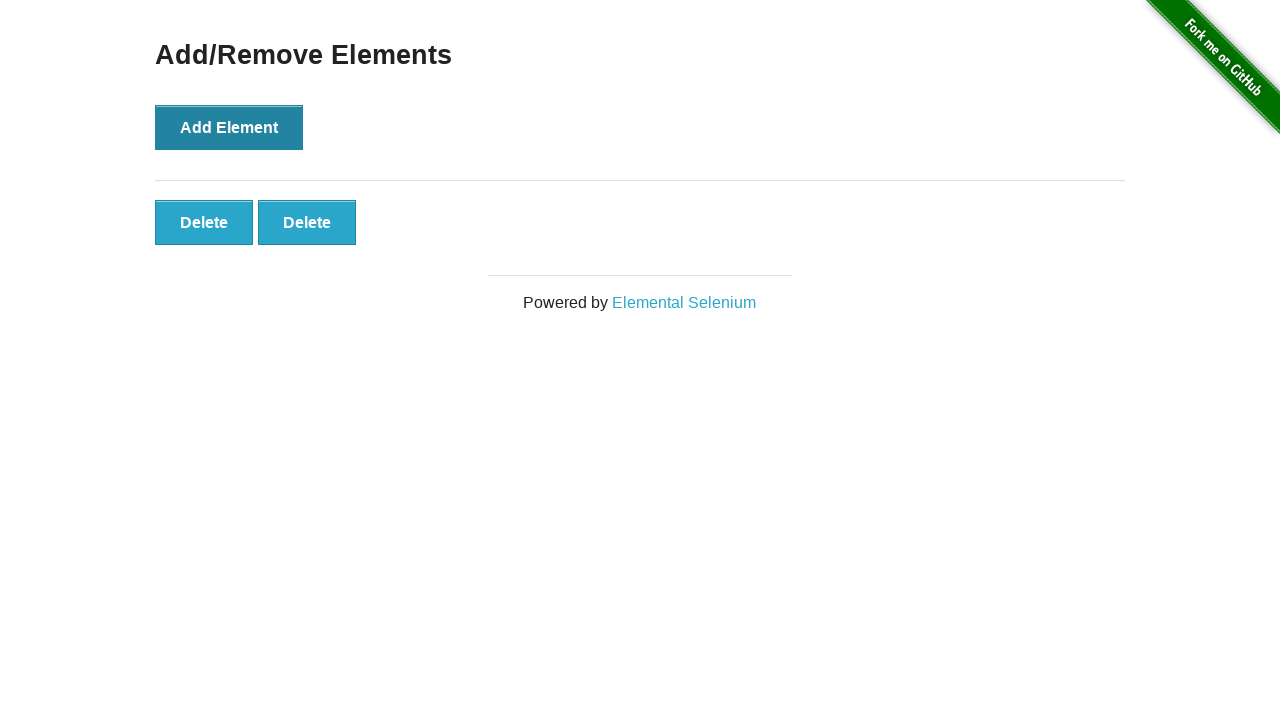

Clicked Add Element button (3rd time) at (229, 127) on button[onclick='addElement()']
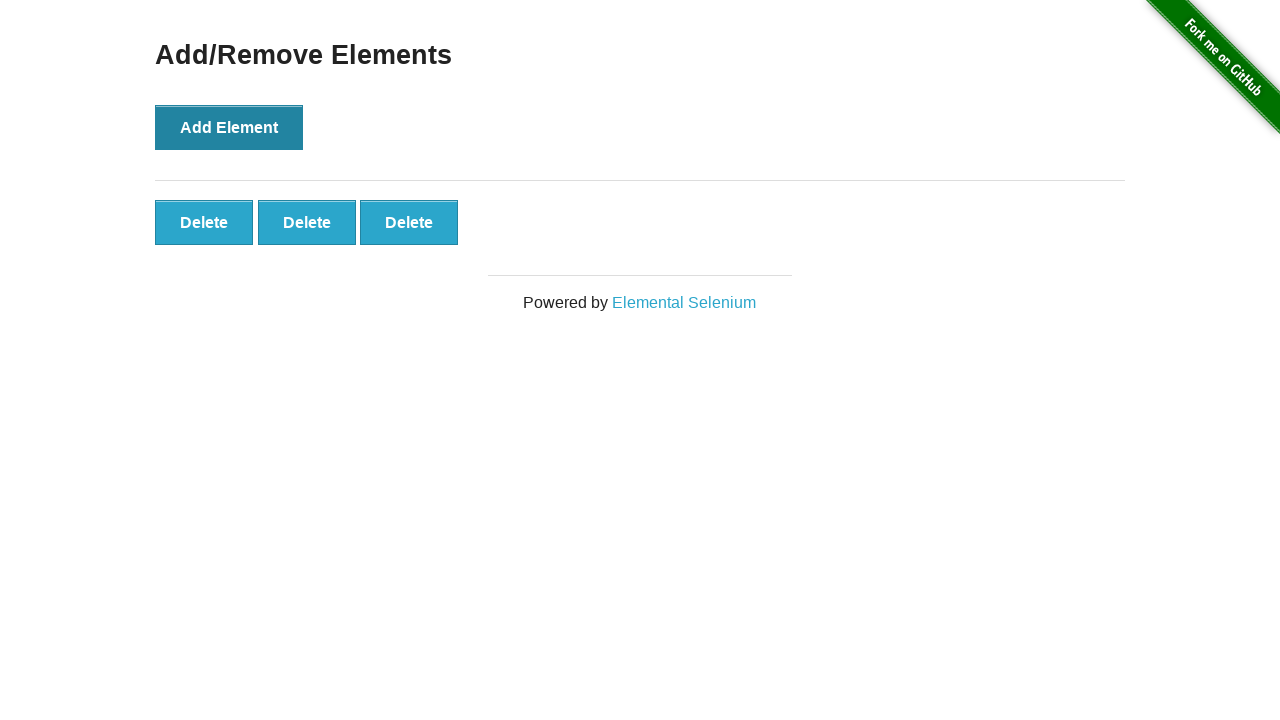

Verified three elements were successfully added
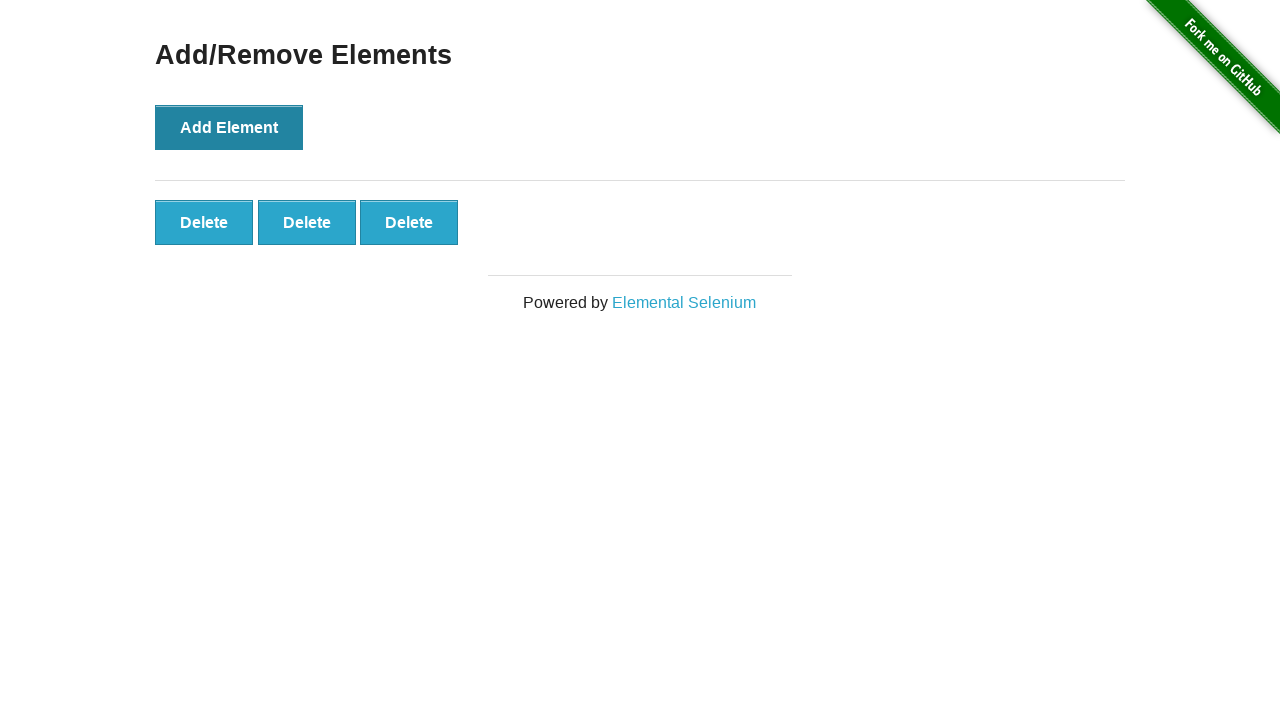

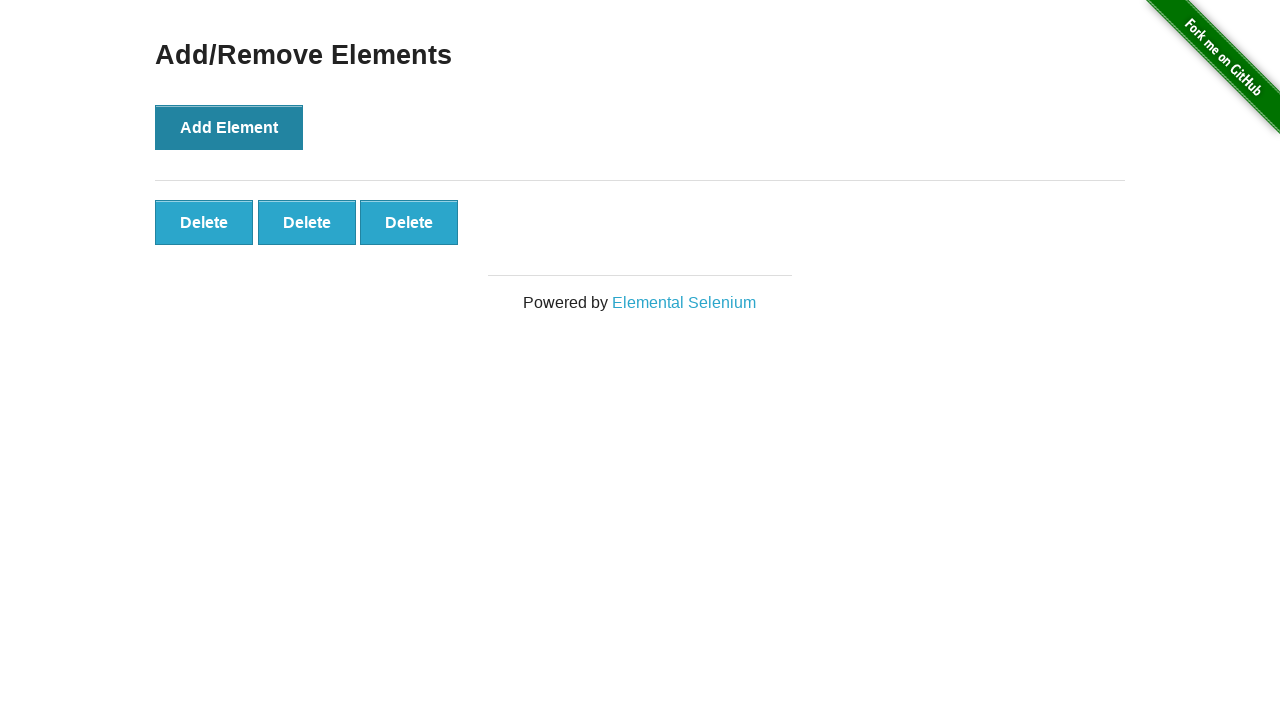